Tests that the currently applied filter is highlighted

Starting URL: https://demo.playwright.dev/todomvc

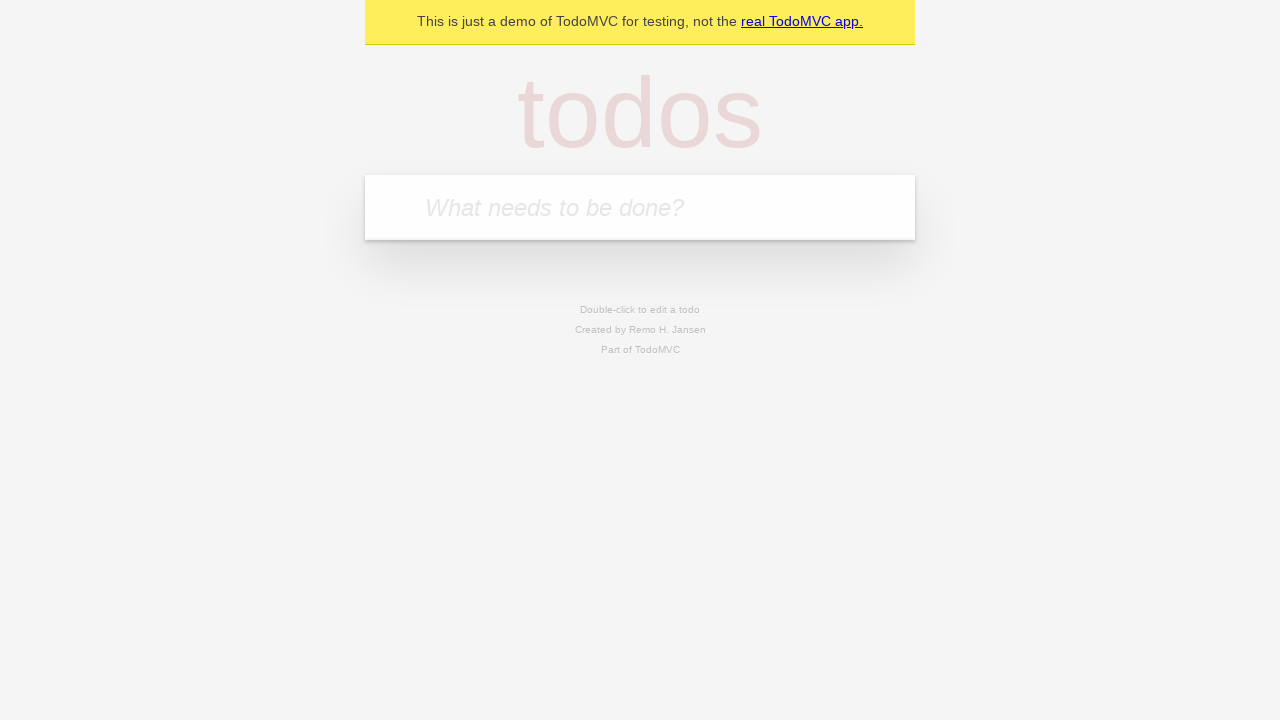

Filled new todo input with 'buy some cheese' on .new-todo
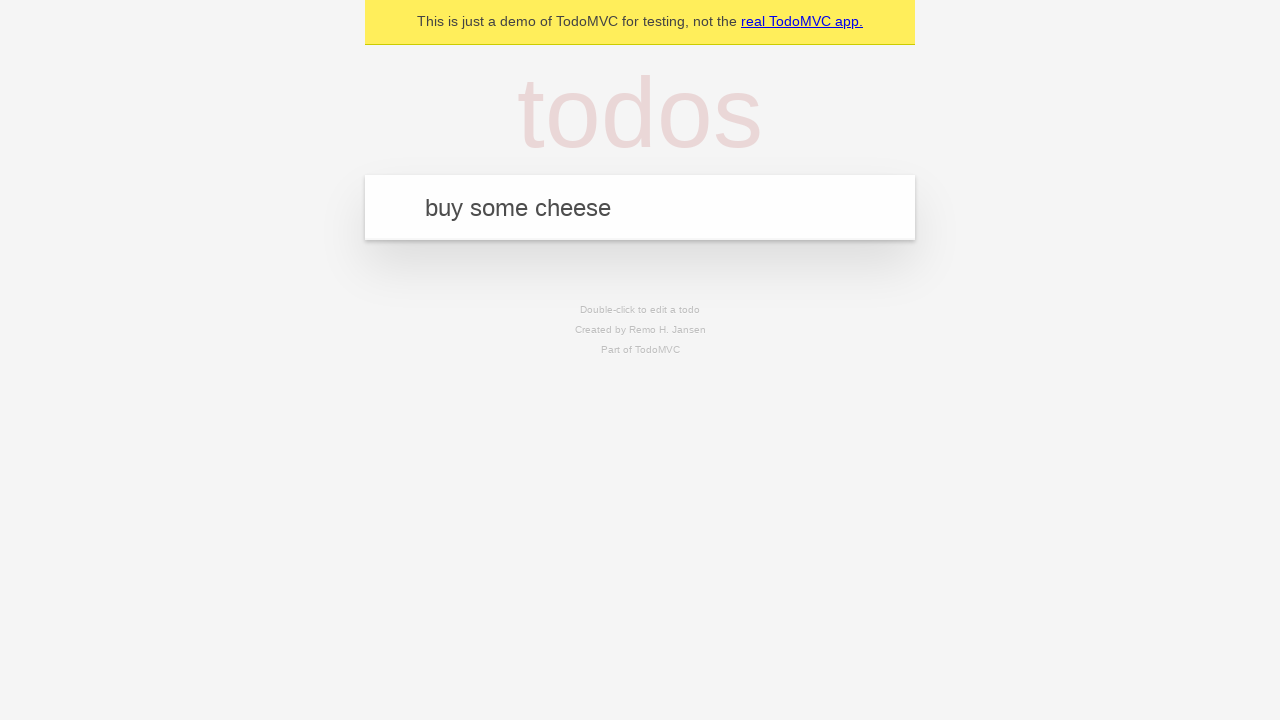

Pressed Enter to create first todo on .new-todo
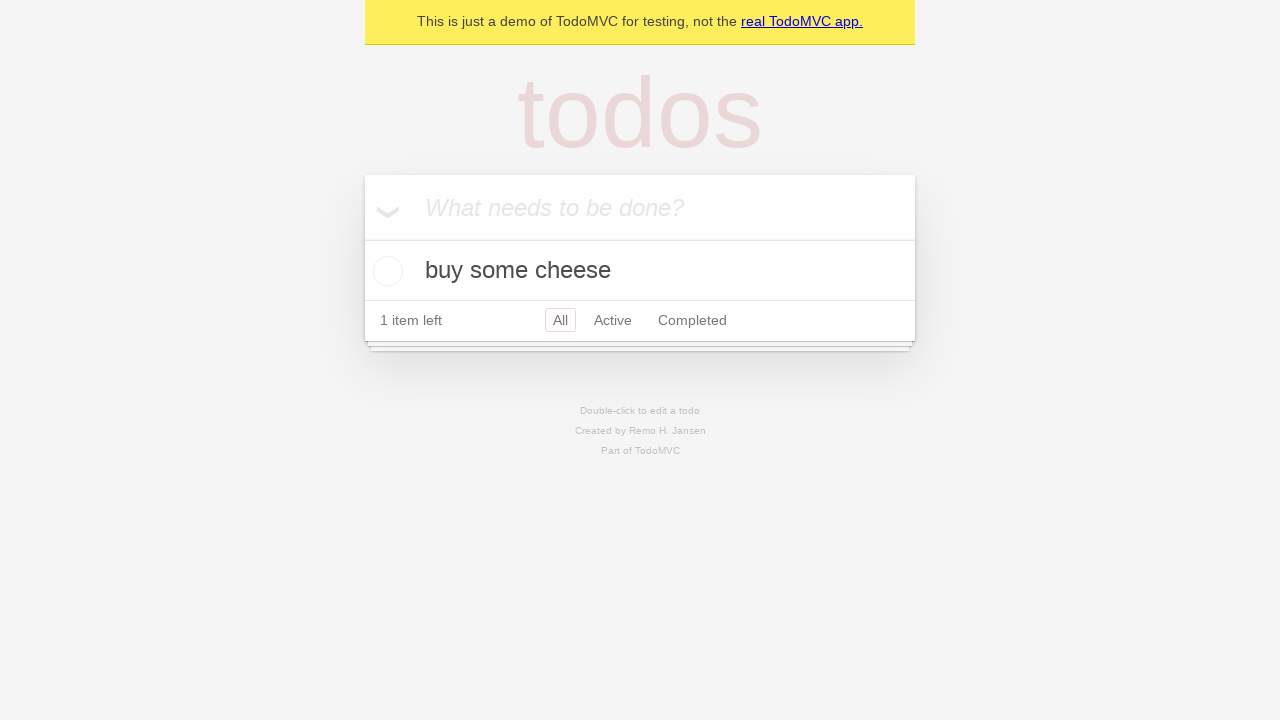

Filled new todo input with 'feed the cat' on .new-todo
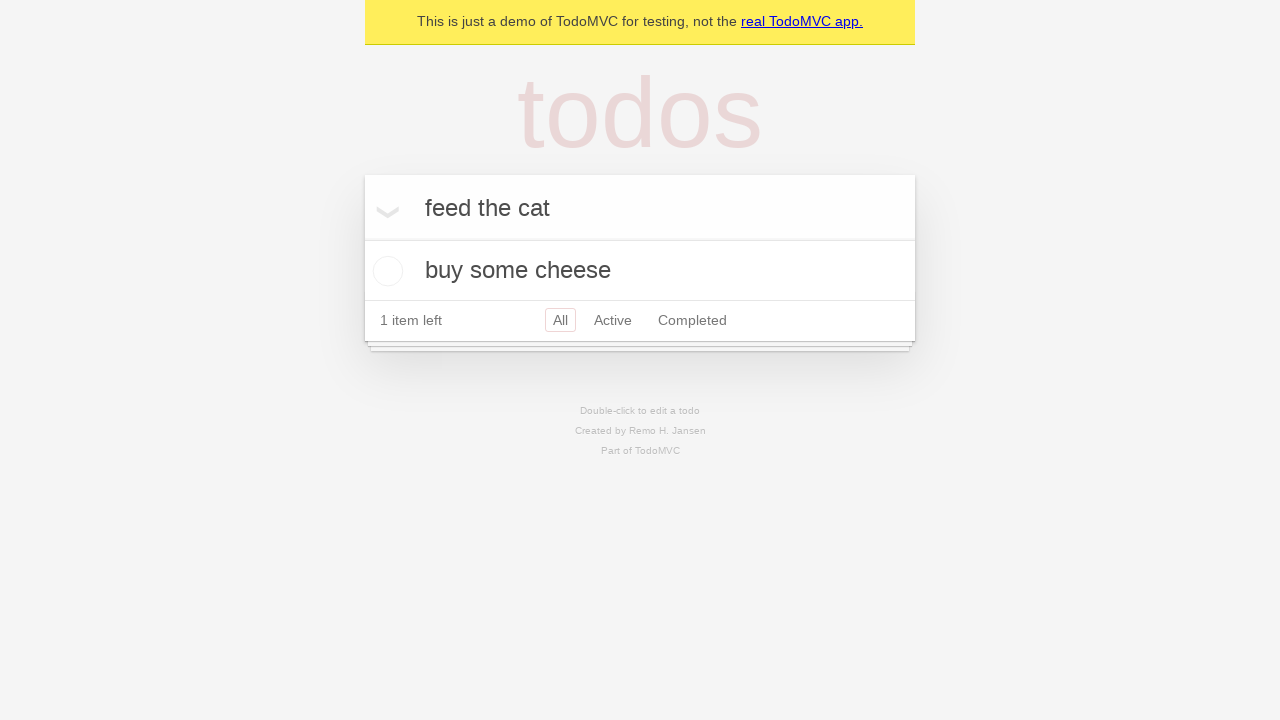

Pressed Enter to create second todo on .new-todo
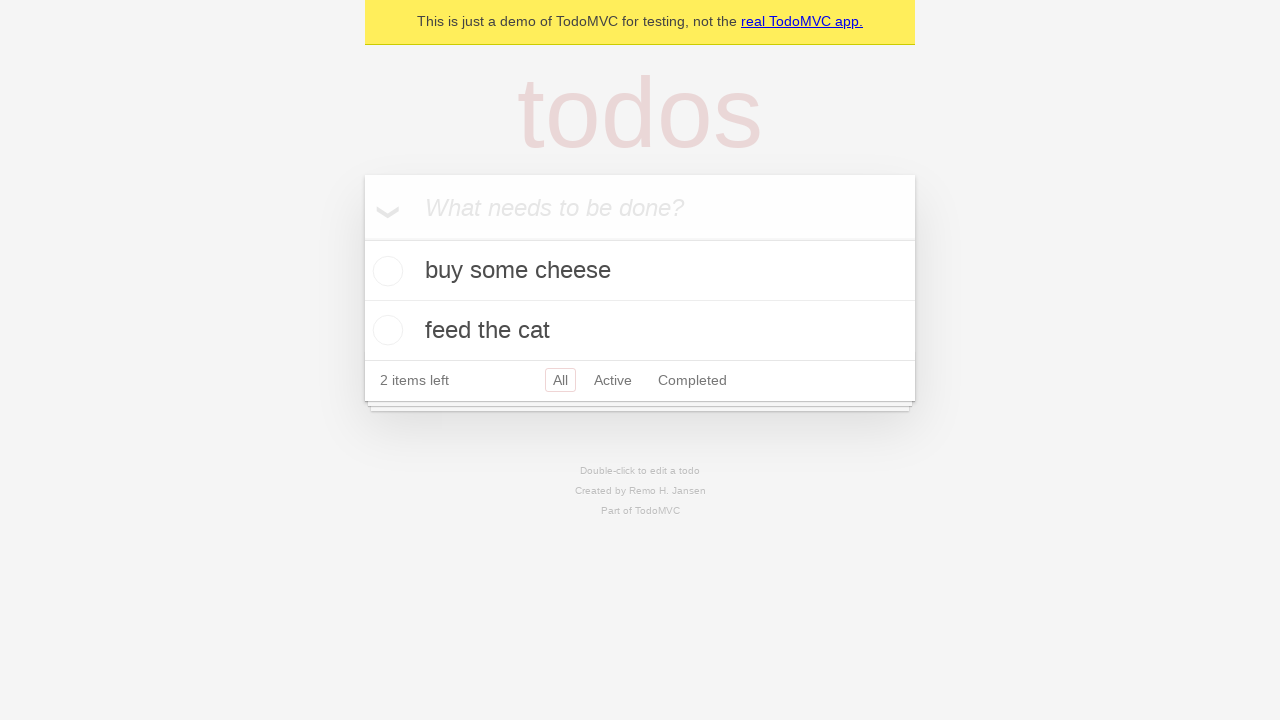

Filled new todo input with 'book a doctors appointment' on .new-todo
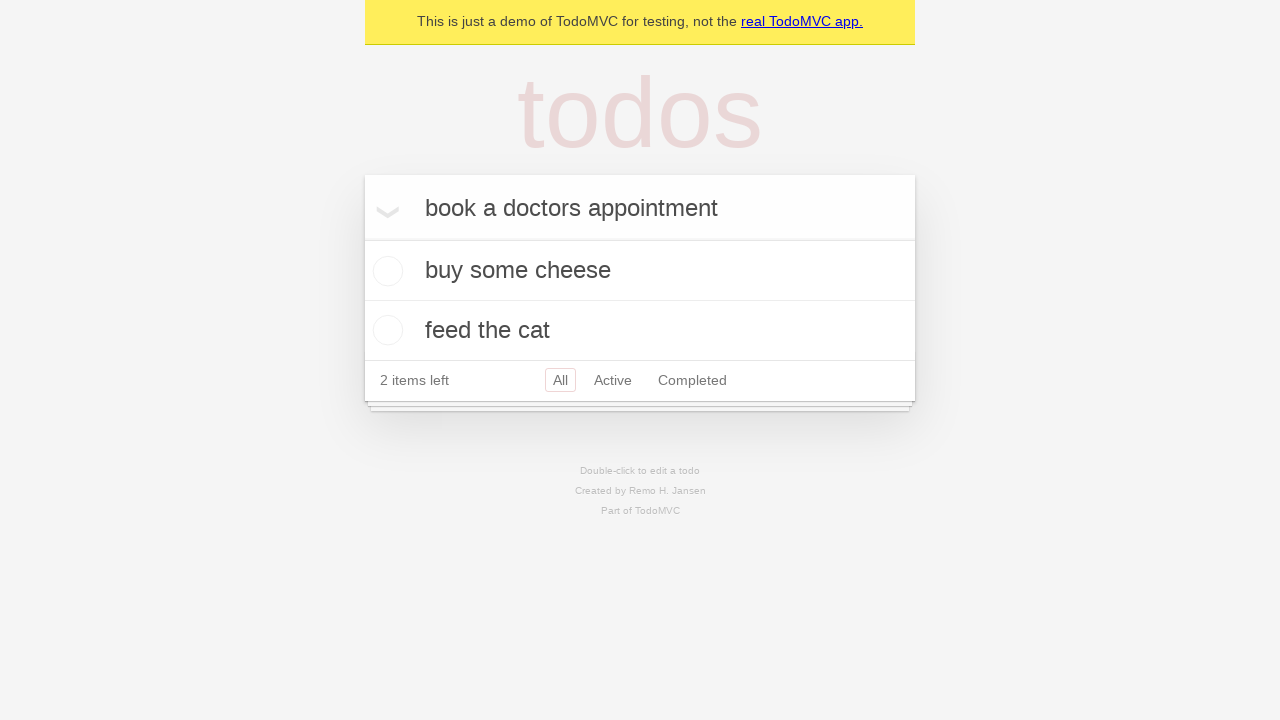

Pressed Enter to create third todo on .new-todo
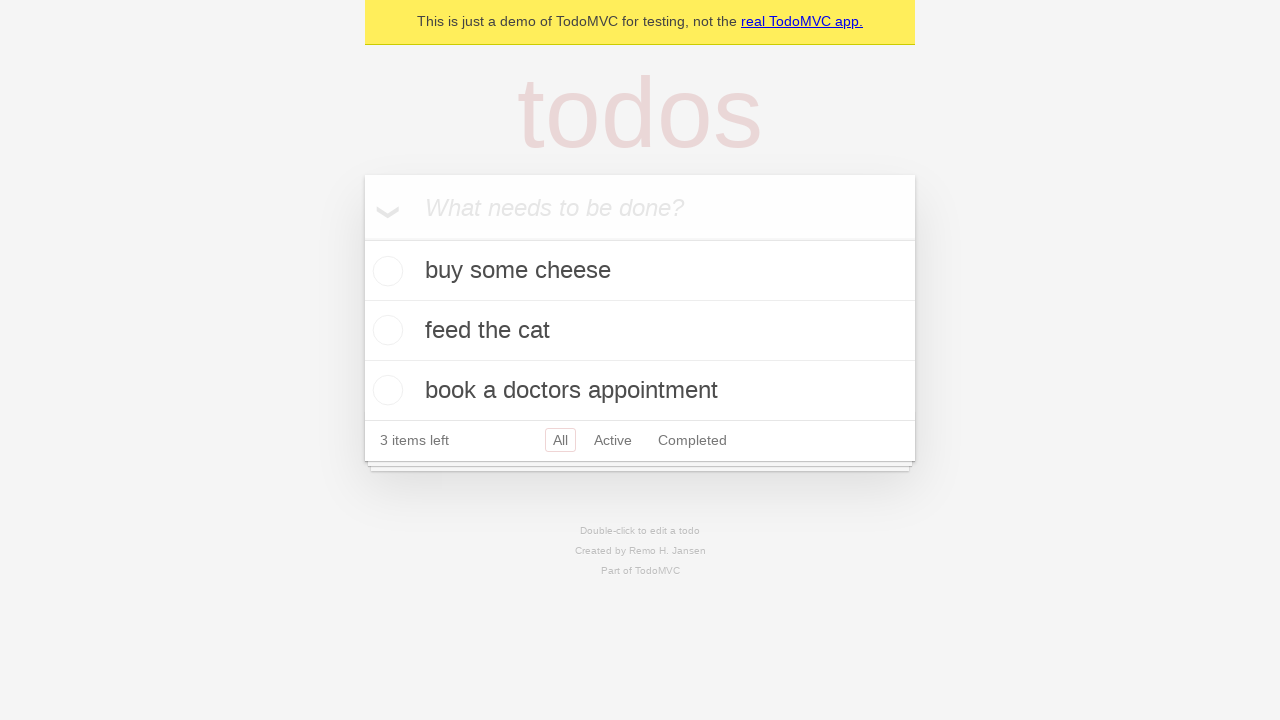

Clicked Active filter at (613, 440) on .filters >> text=Active
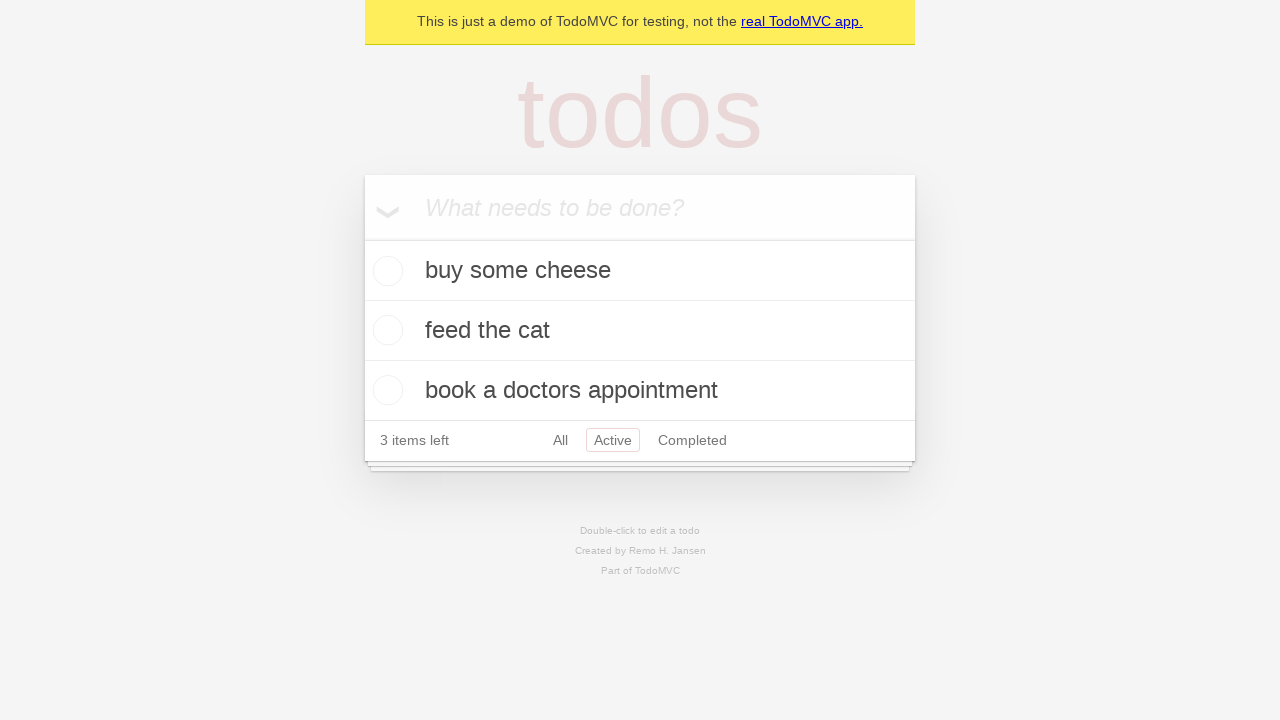

Clicked Completed filter to verify it is now highlighted as the currently applied filter at (692, 440) on .filters >> text=Completed
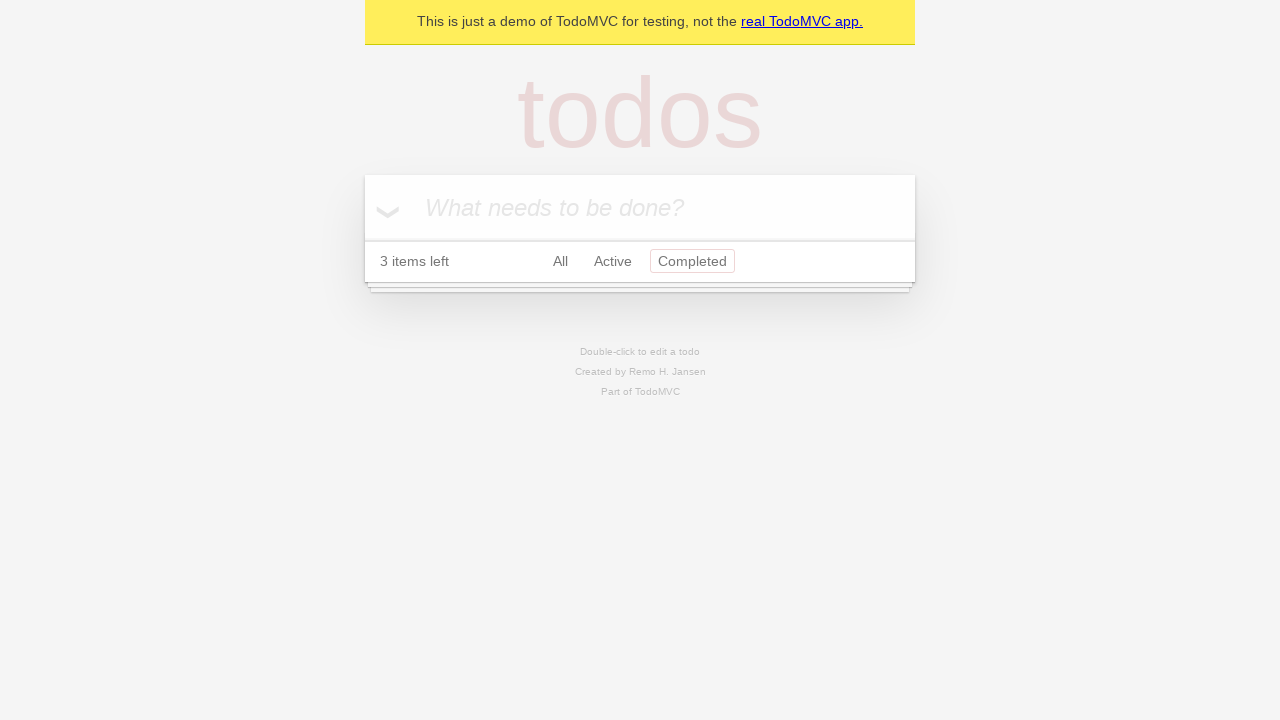

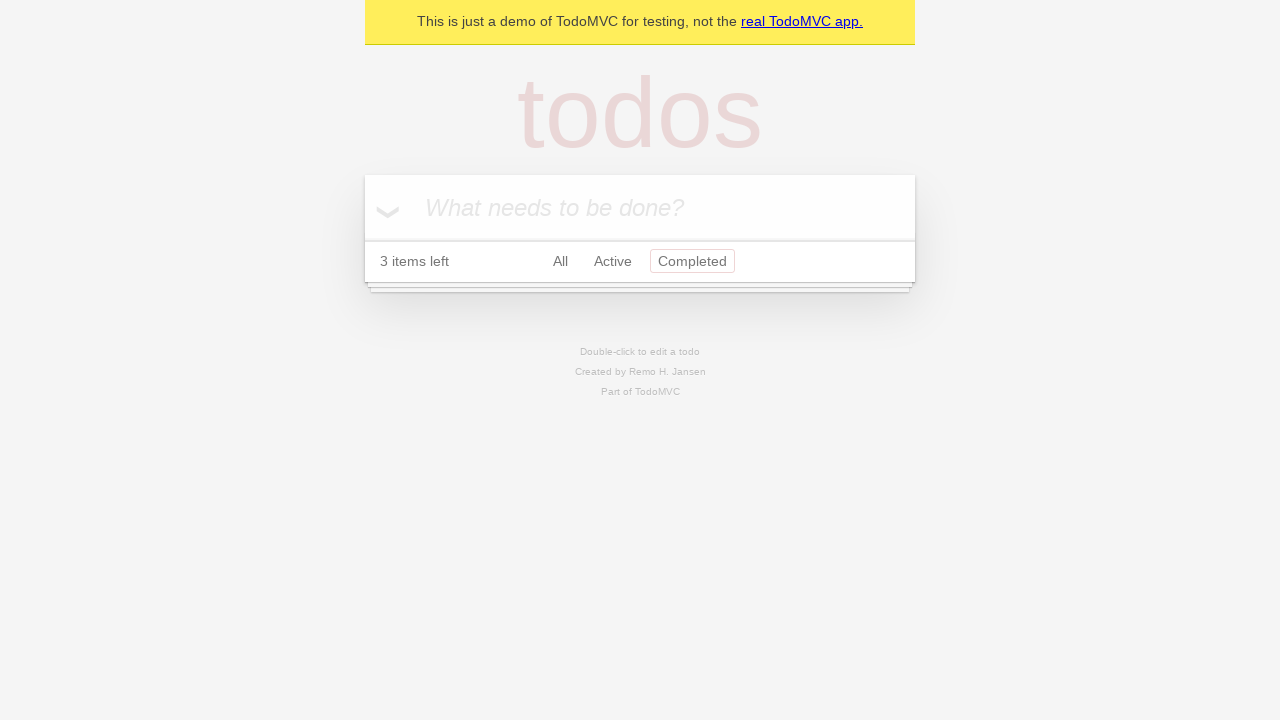